Tests filling the autocomplete address input using CSS selector

Starting URL: https://formy-project.herokuapp.com/autocomplete

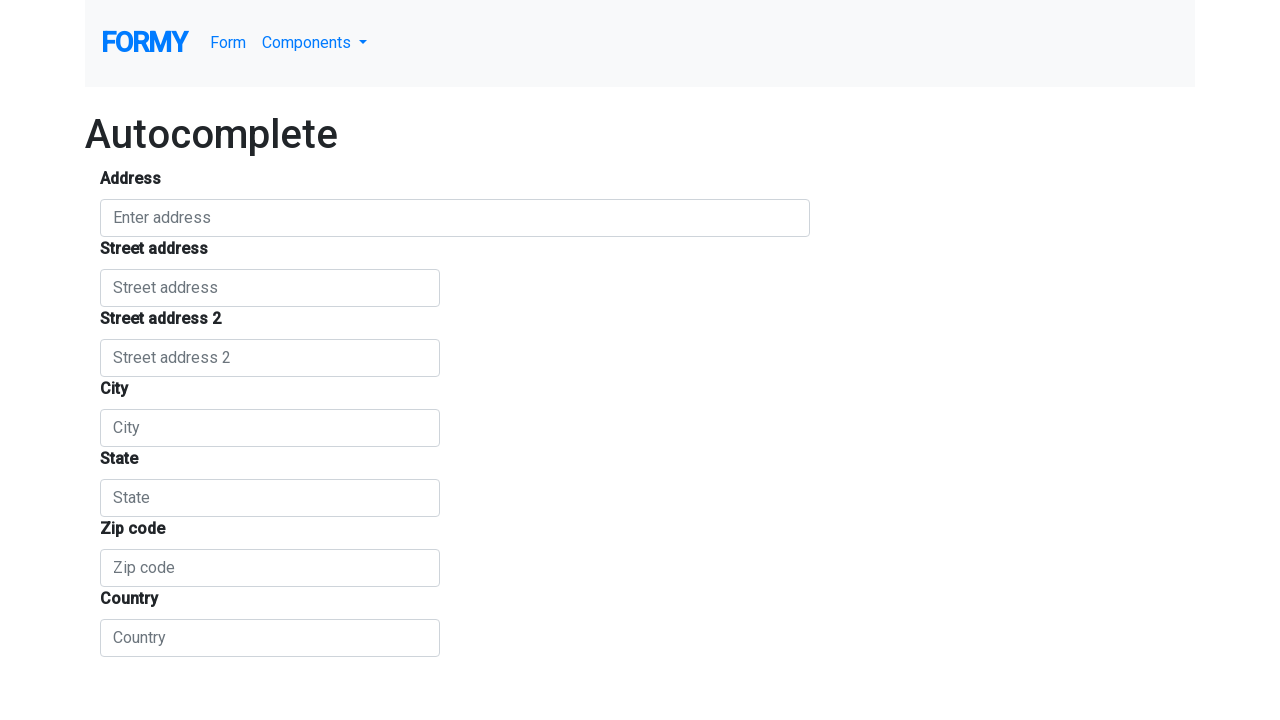

Filled autocomplete address input with '123 Main Street, Paris' using CSS selector on input.form-control
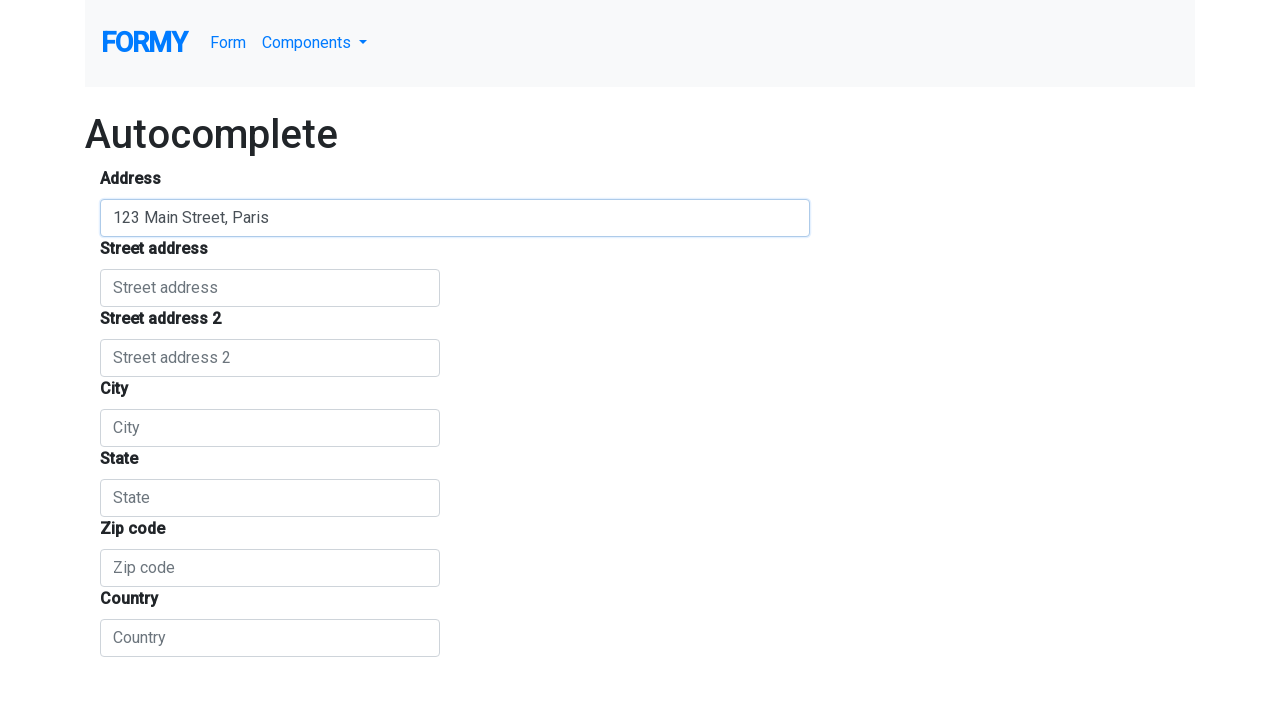

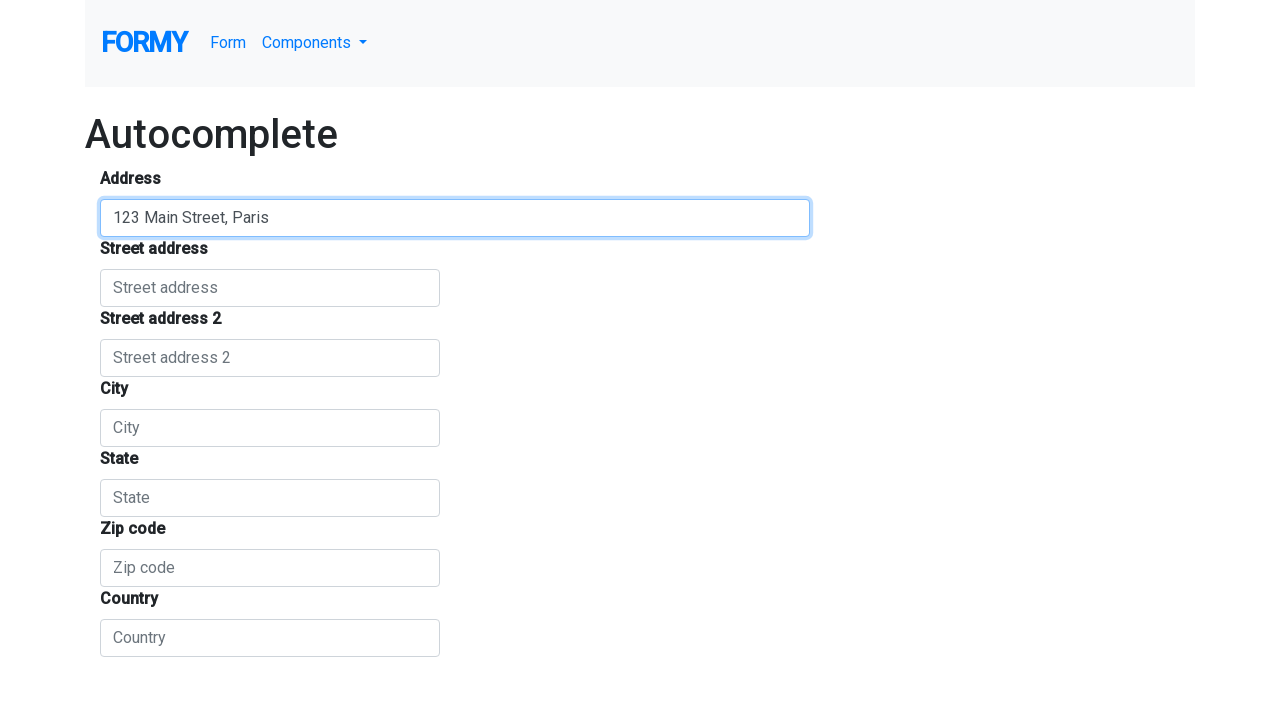